Tests the HSBC property valuation tool by navigating to the page and interacting with the region selection dropdown to select a region option.

Starting URL: https://www.hsbc.com.hk/zh-hk/mortgages/tools/property-valuation/

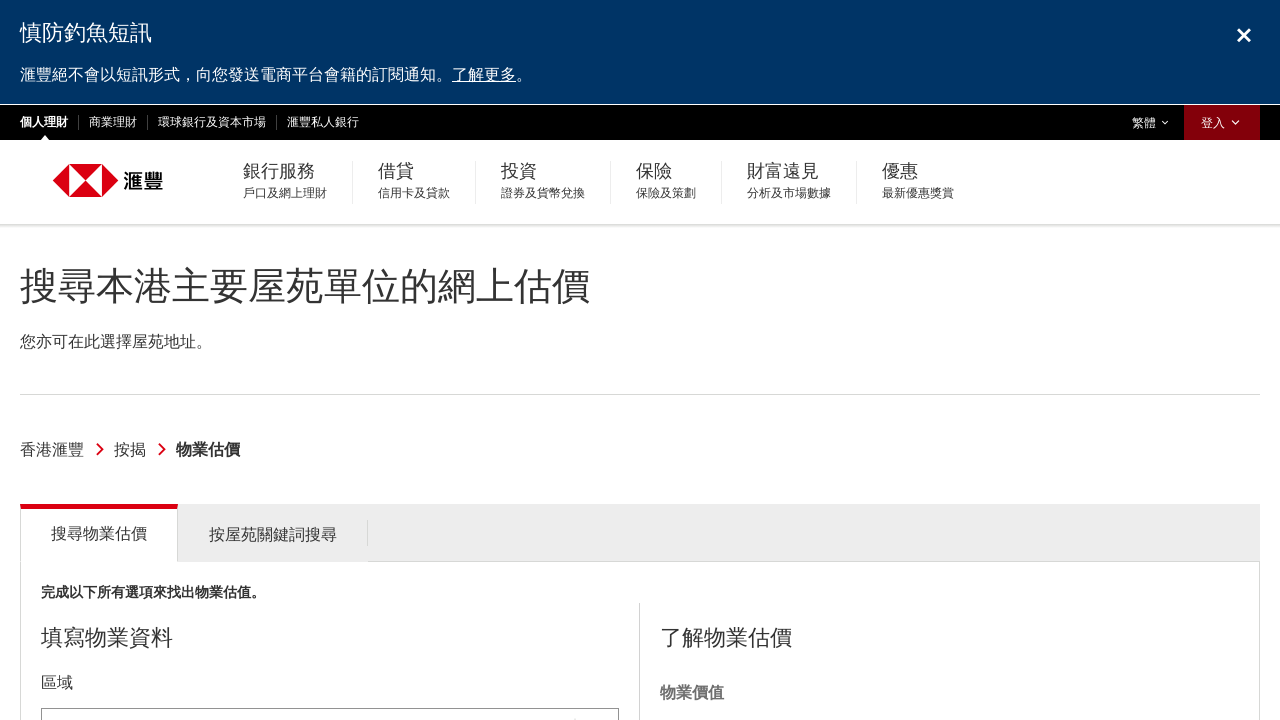

Waited for page to load (networkidle state)
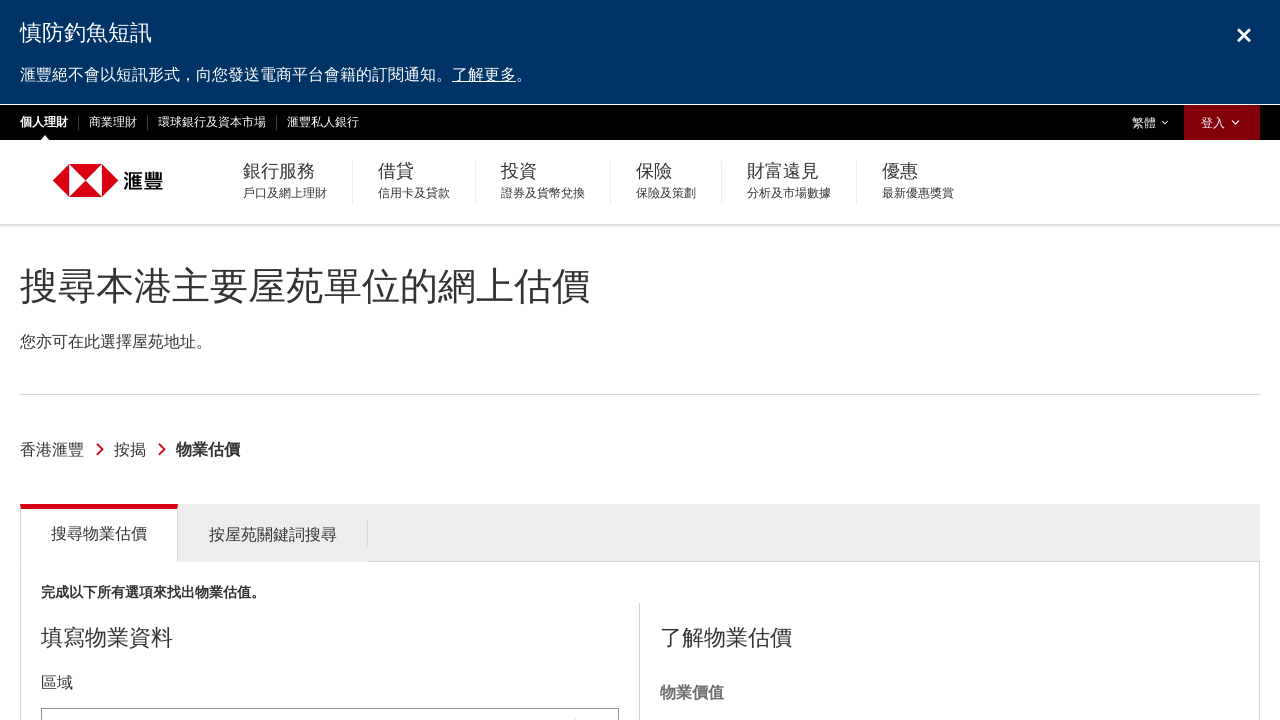

Clicked on region dropdown field to open it at (330, 698) on #tools_form_1_selectized
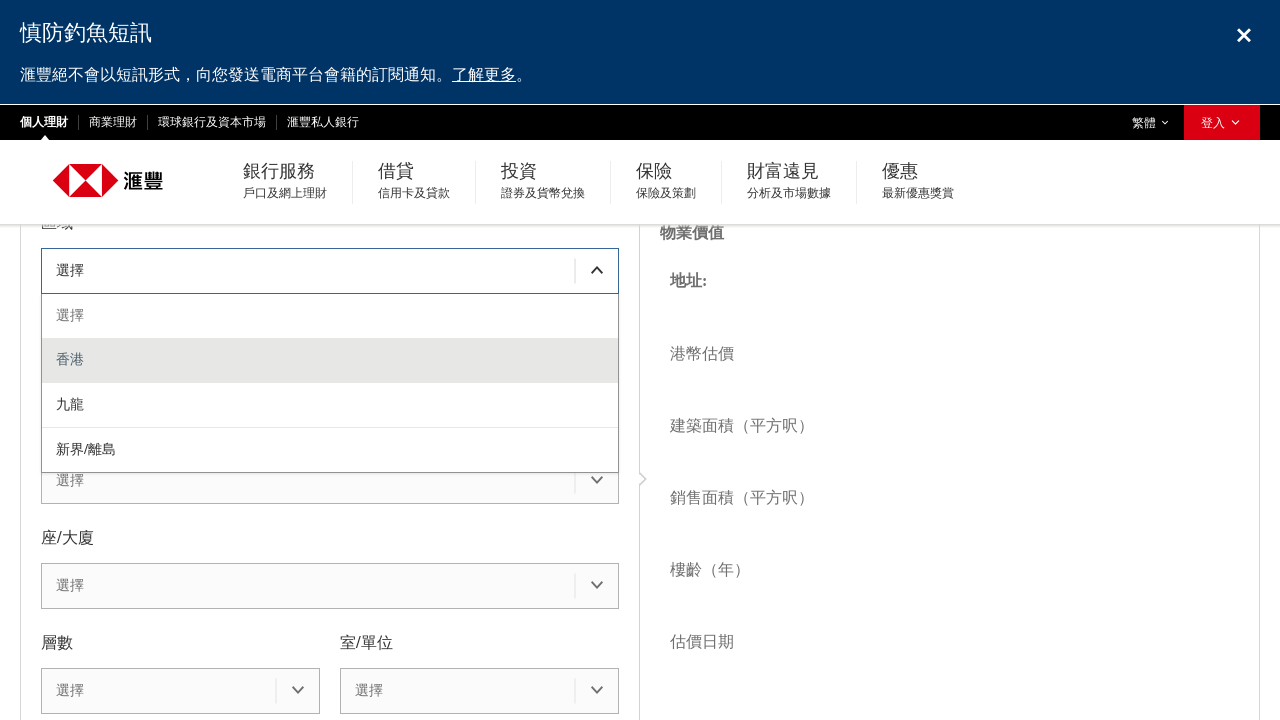

Region dropdown menu appeared
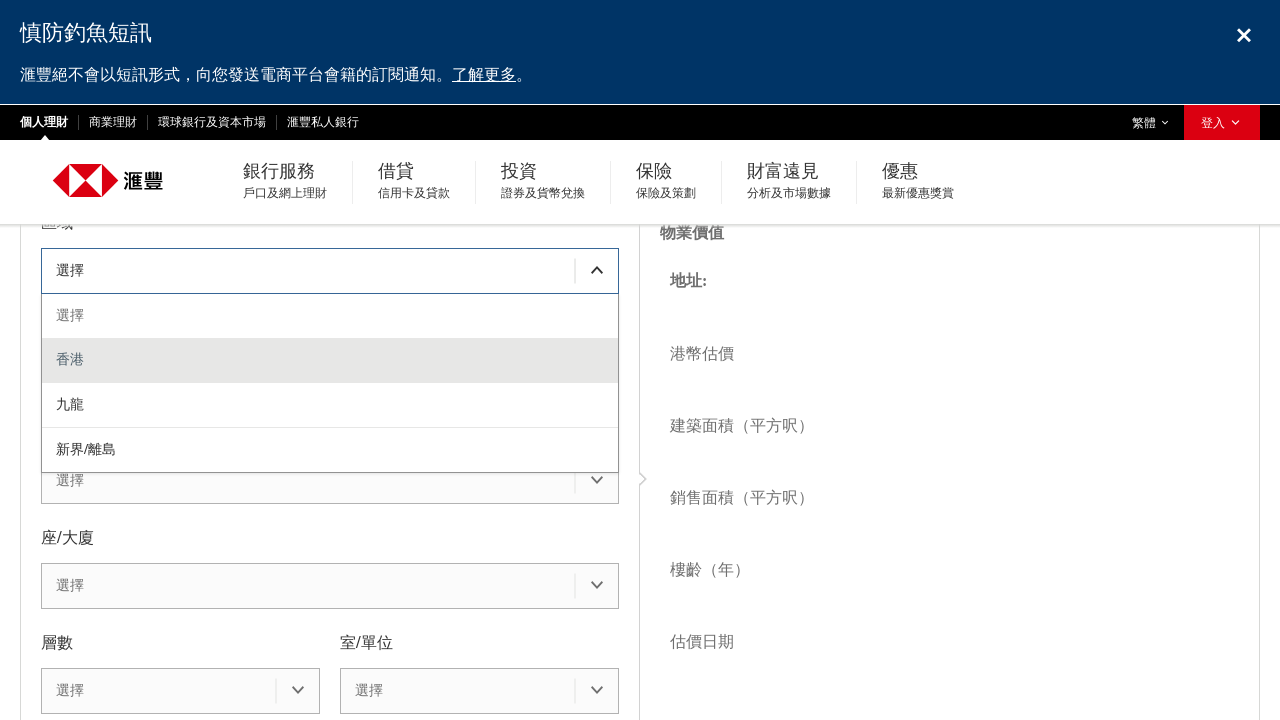

Selected the second region option from the dropdown at (330, 361) on #tools_form_1_menu div >> nth=1
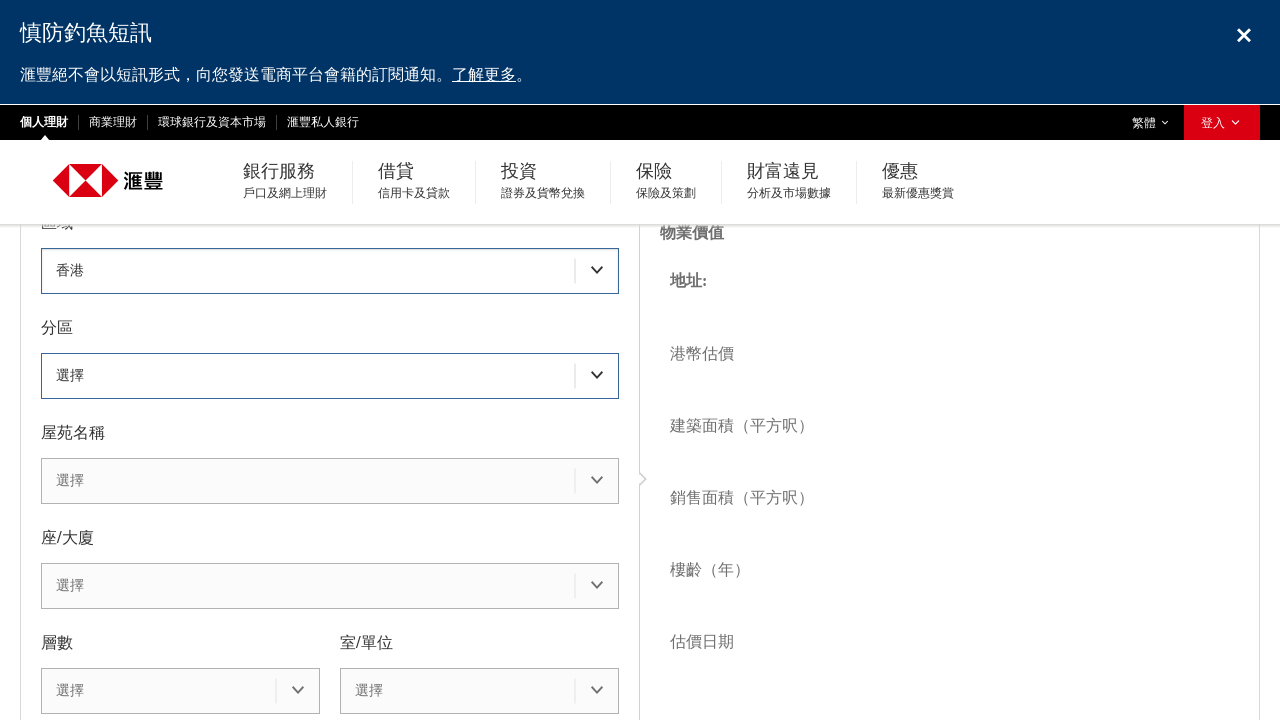

Waited for region selection to be processed
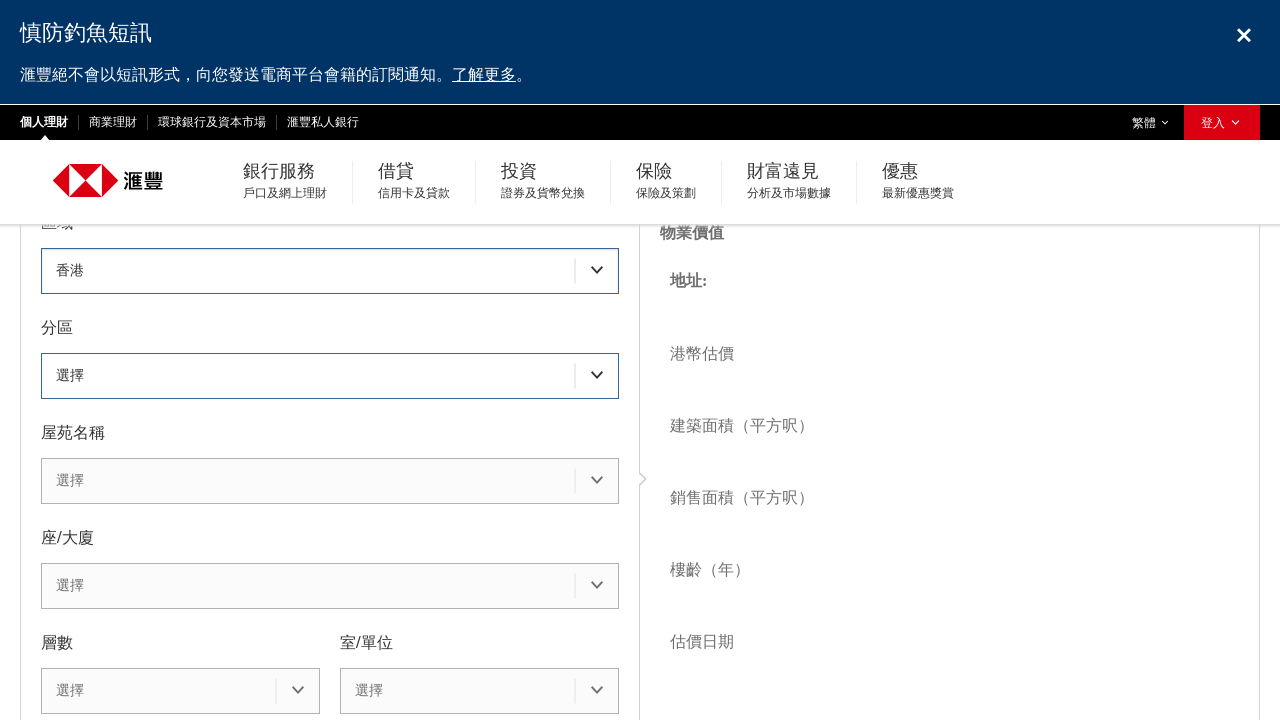

Verified that the selected region text is visible
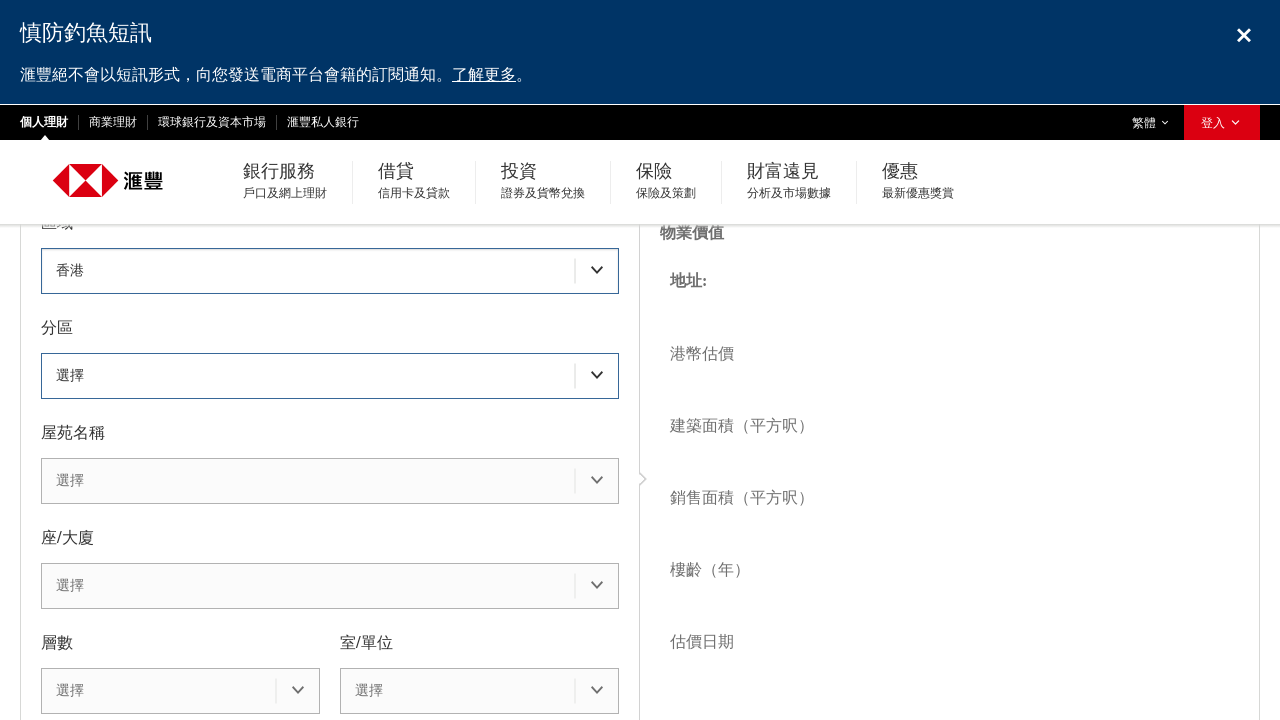

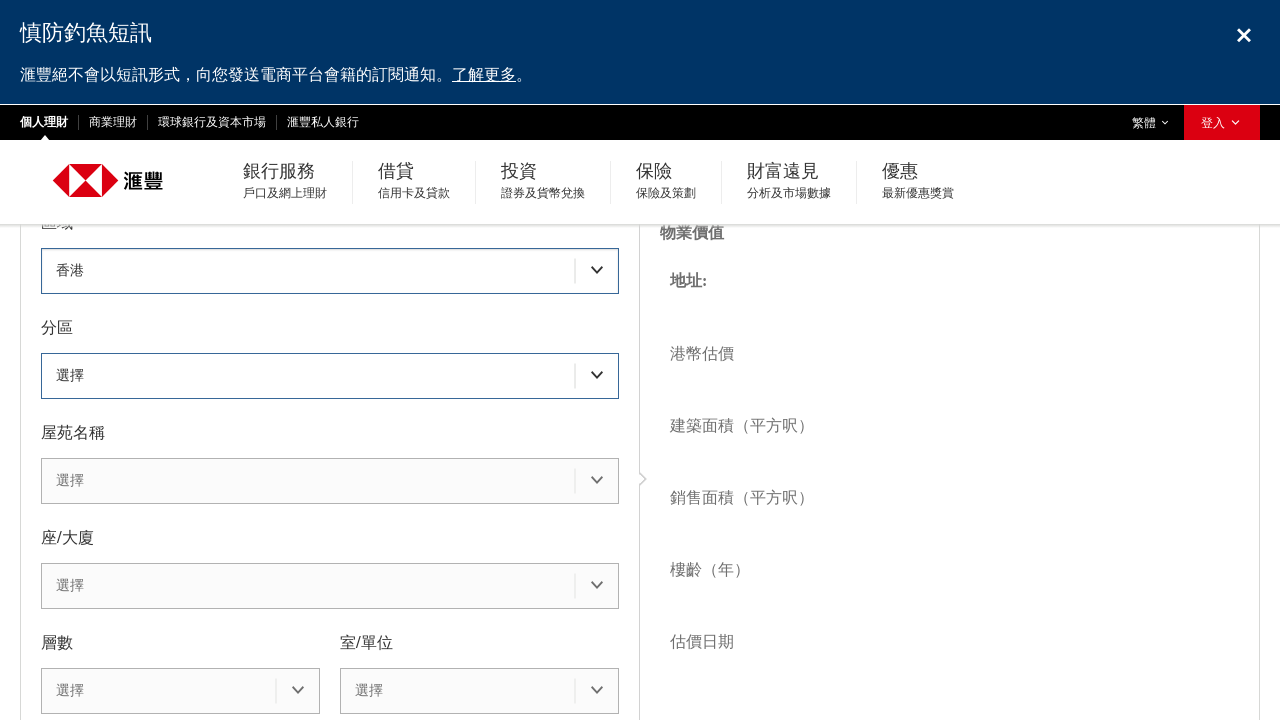